Tests multiple selection on a cars dropdown, selecting multiple options and verifying the selections

Starting URL: https://demoqa.com/select-menu

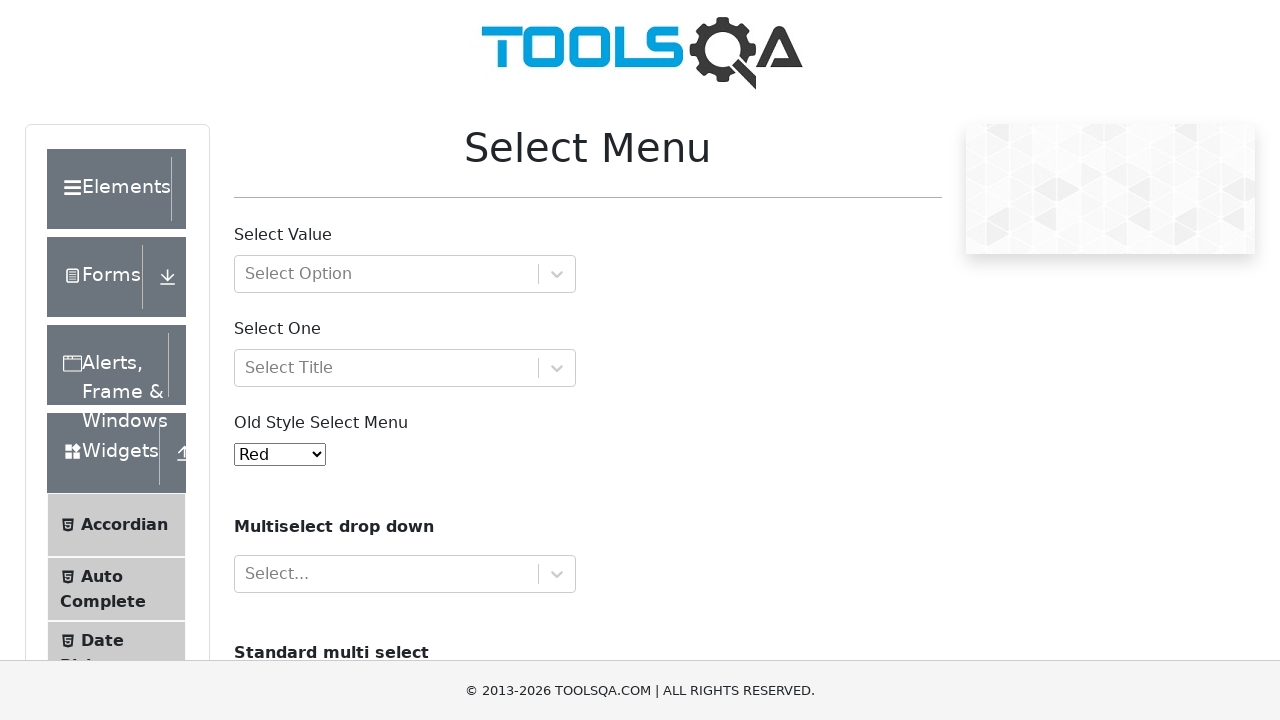

Navigated to select-menu page
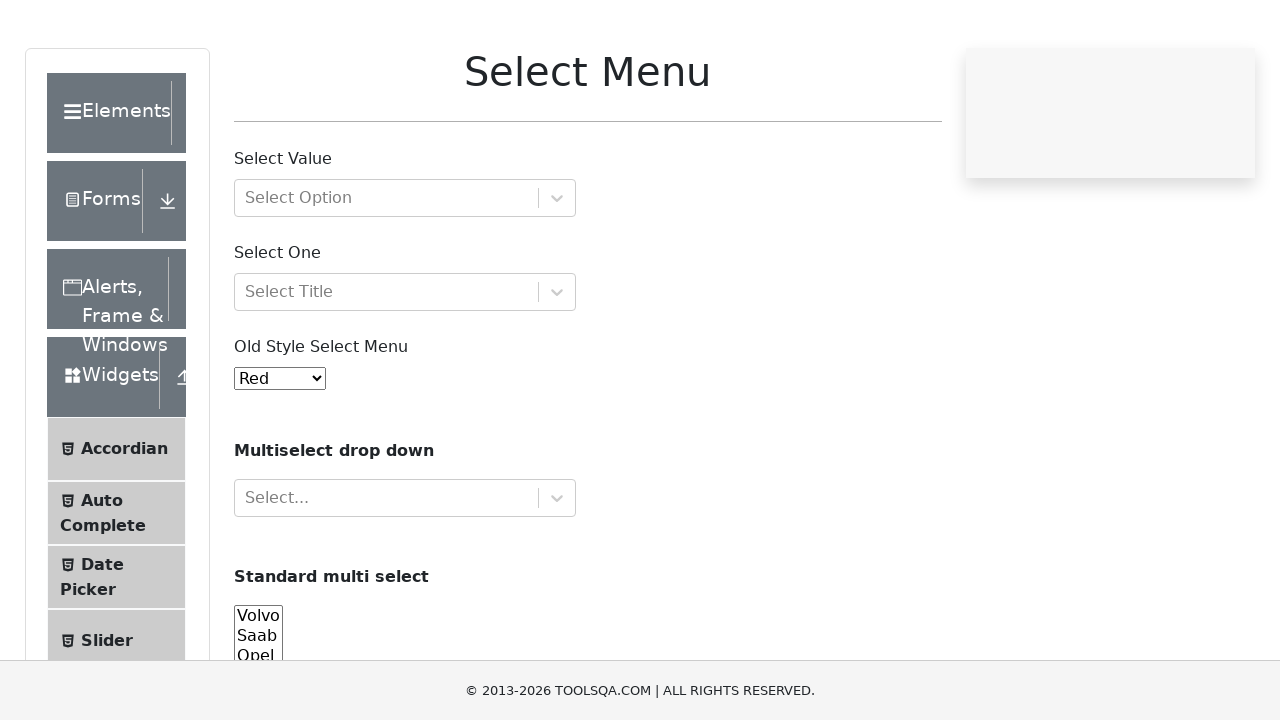

Selected first option (index 2) from cars dropdown on select[name='cars']
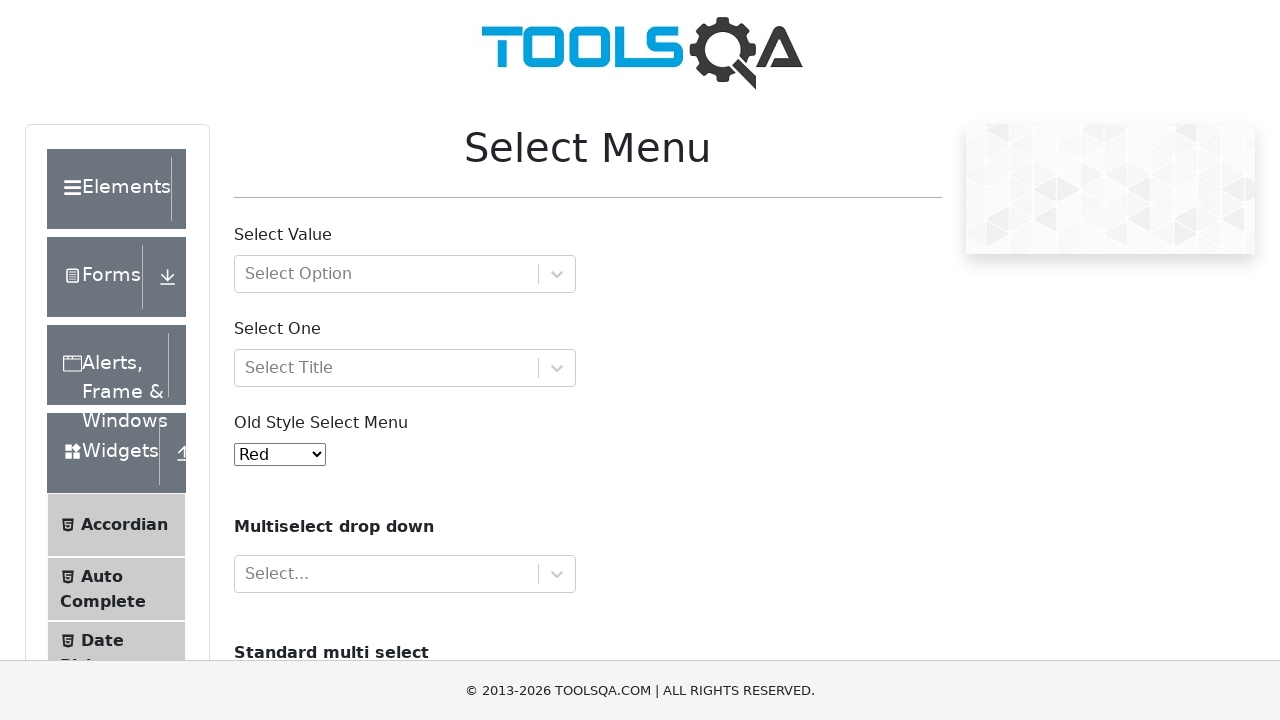

Selected second option (index 3) from cars dropdown on select[name='cars']
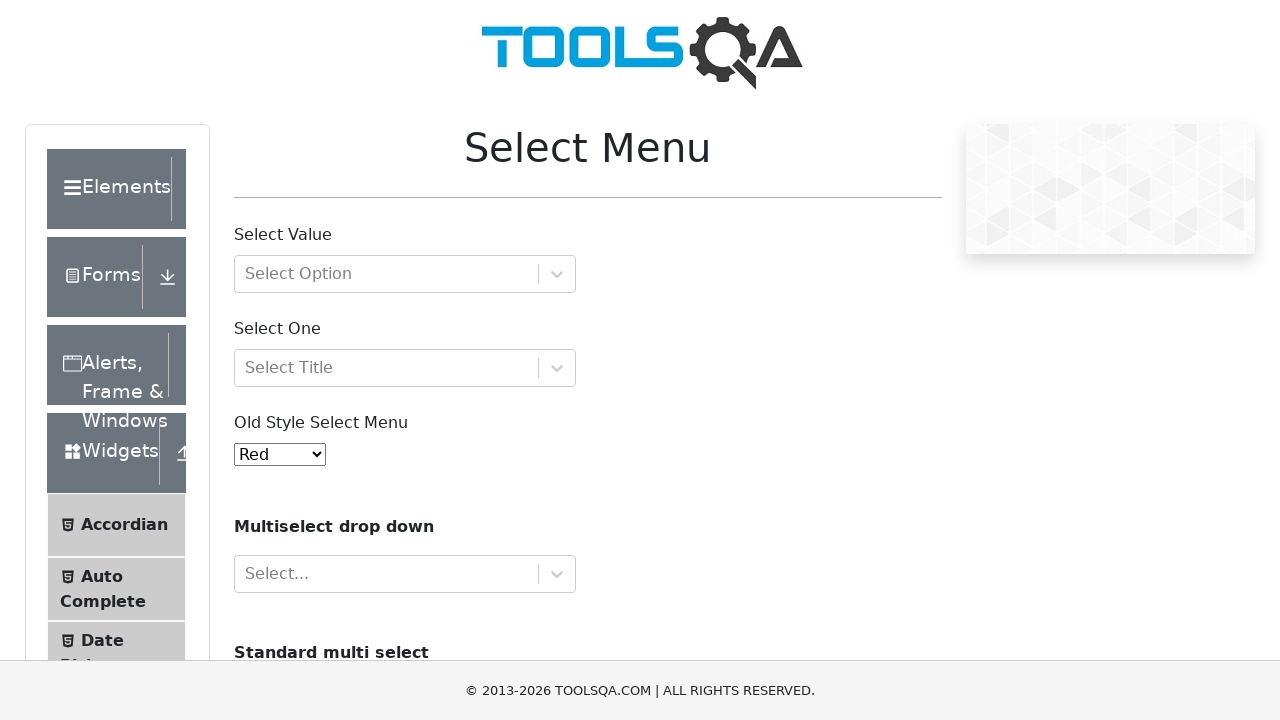

Retrieved all options from cars dropdown
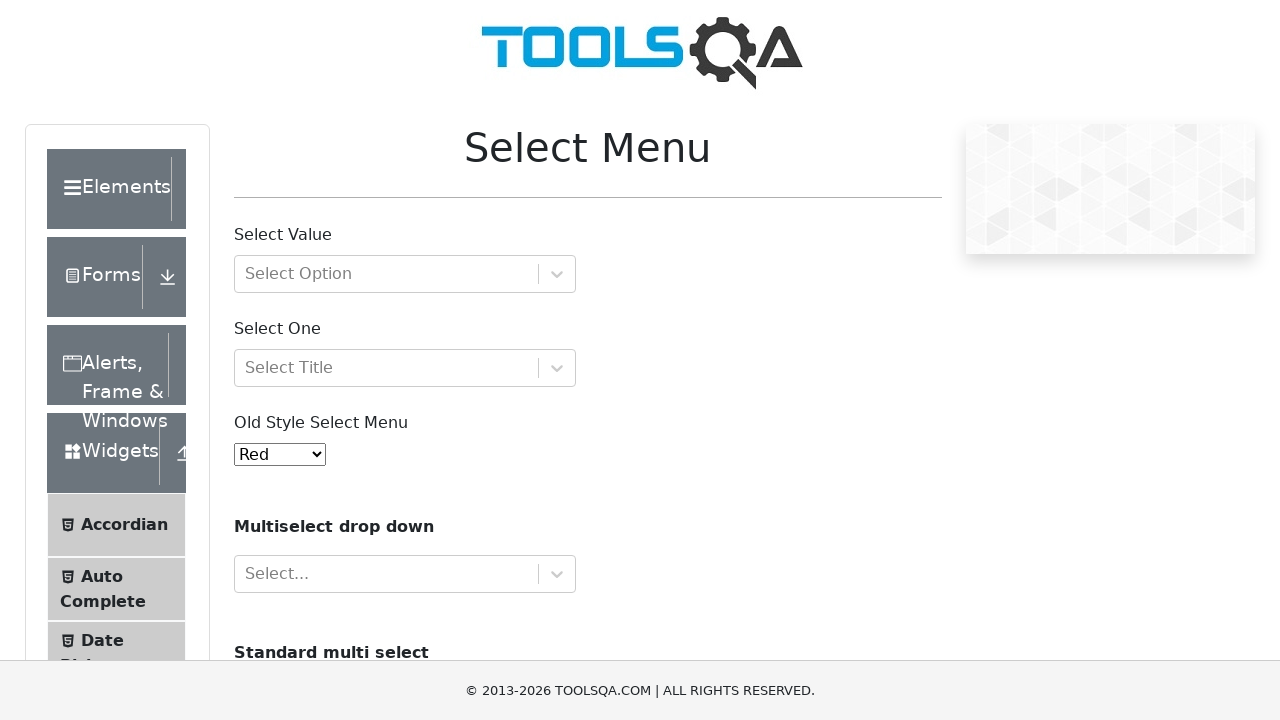

Retrieved all selected options from cars dropdown
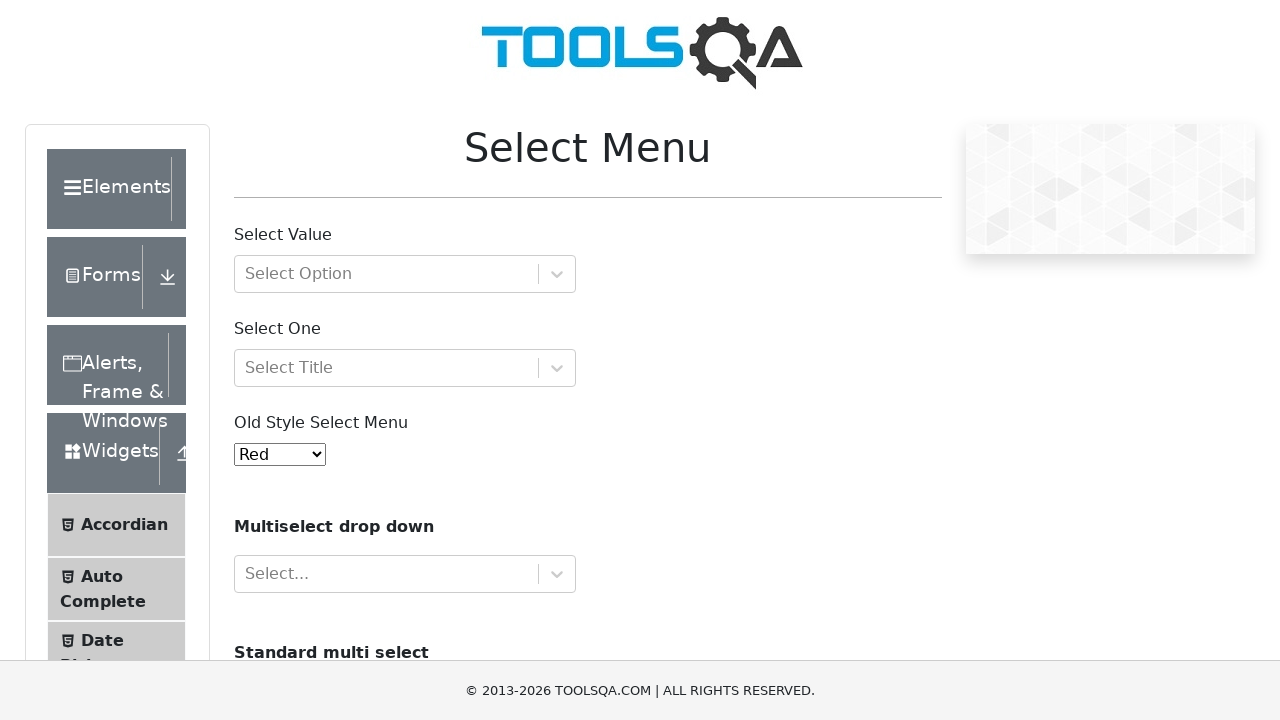

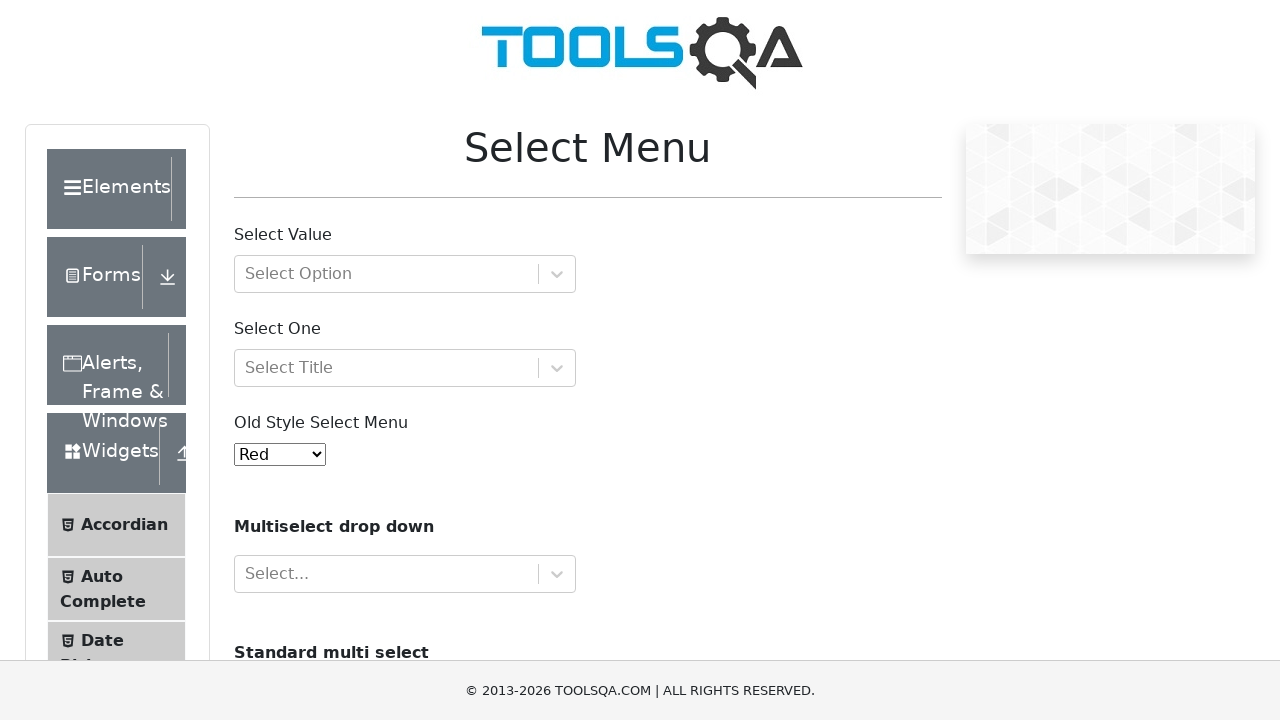